Tests dynamic element loading and form filling on a waits demo page by clicking buttons that add text fields and then filling those fields

Starting URL: https://www.hyrtutorials.com/p/waits-demo.html

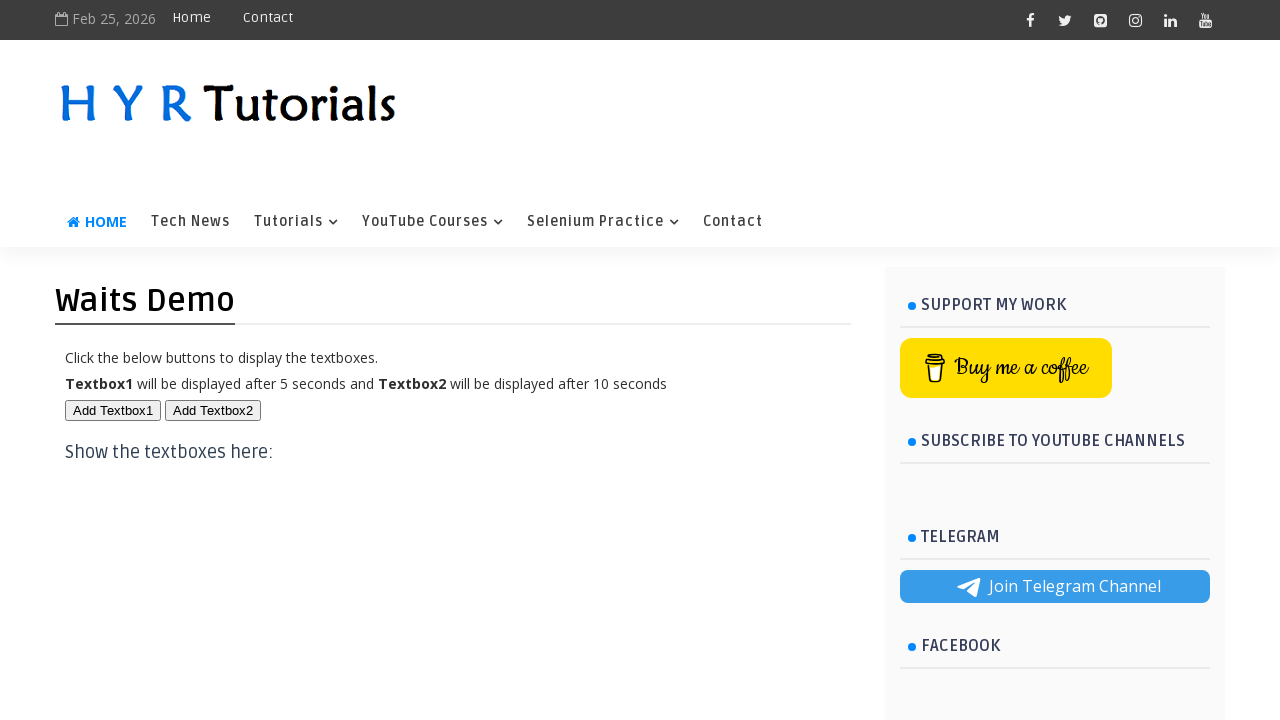

Clicked first button to add textbox at (113, 410) on button#btn1
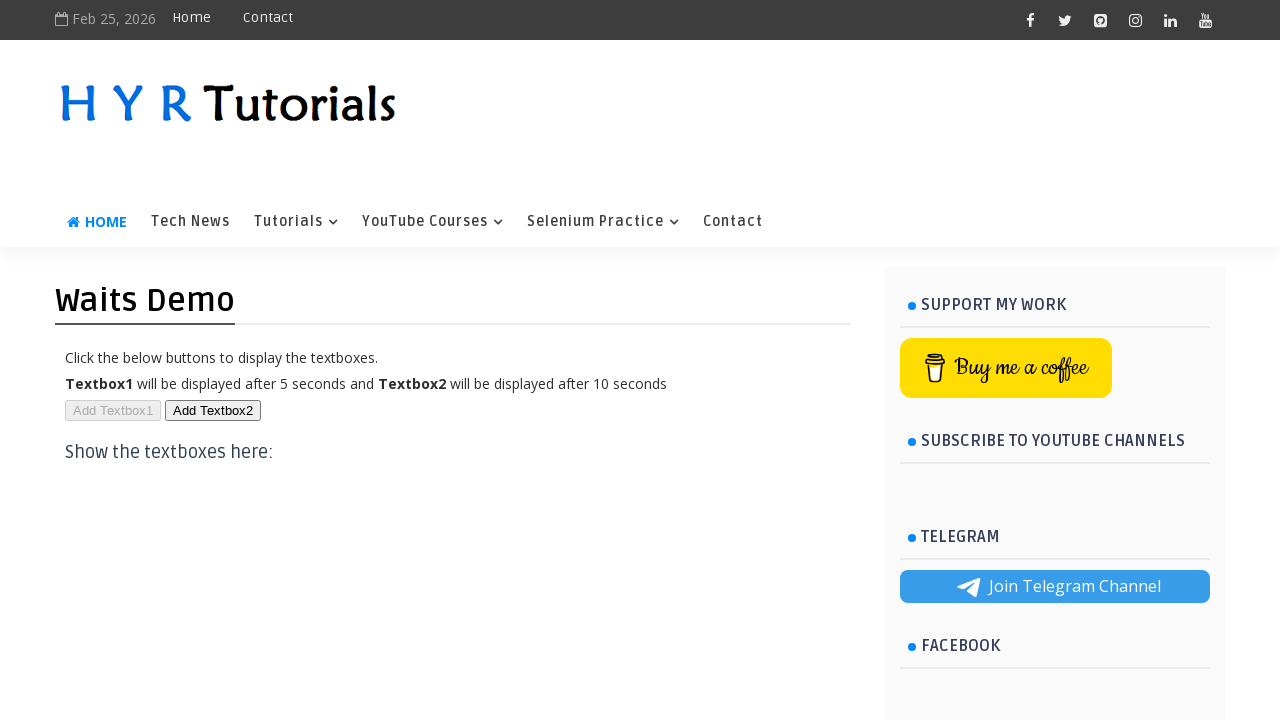

Filled first dynamically added textbox with 'Venkata Ravi' on (//input[@id='txt1'])[1]
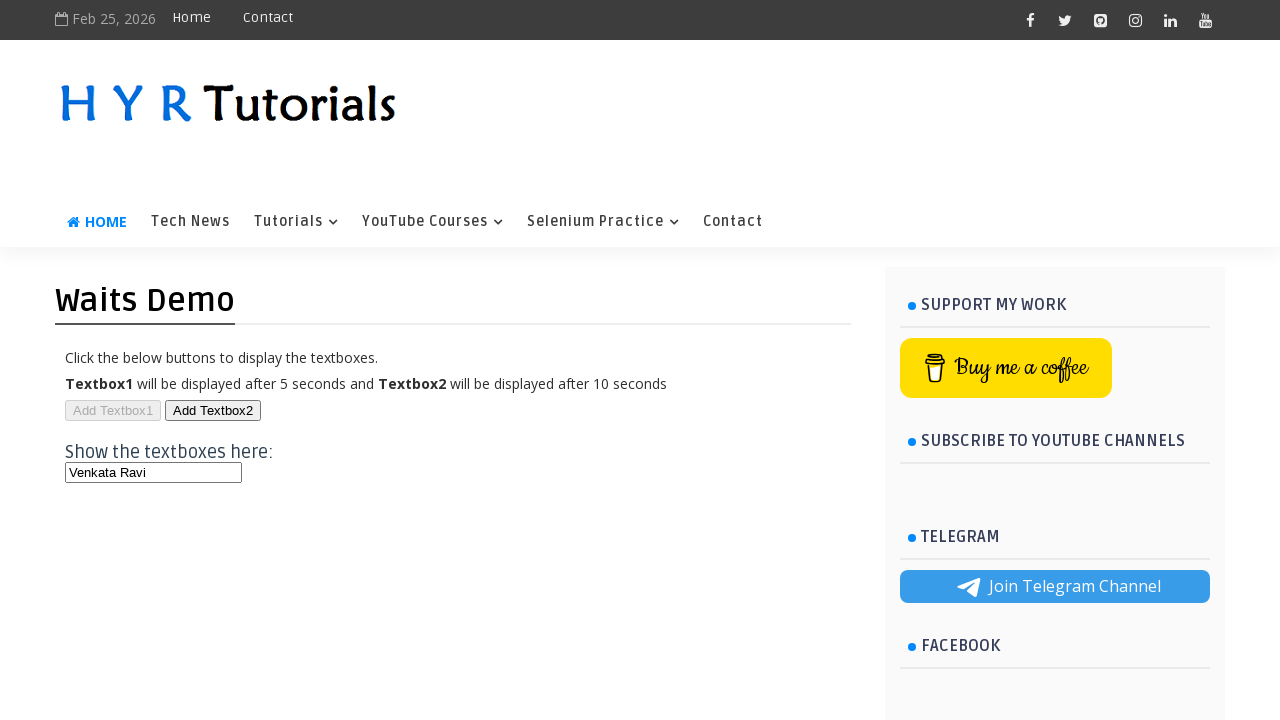

Clicked button to add second textbox at (213, 410) on xpath=//button[contains(text(),'Add Textbox2')]
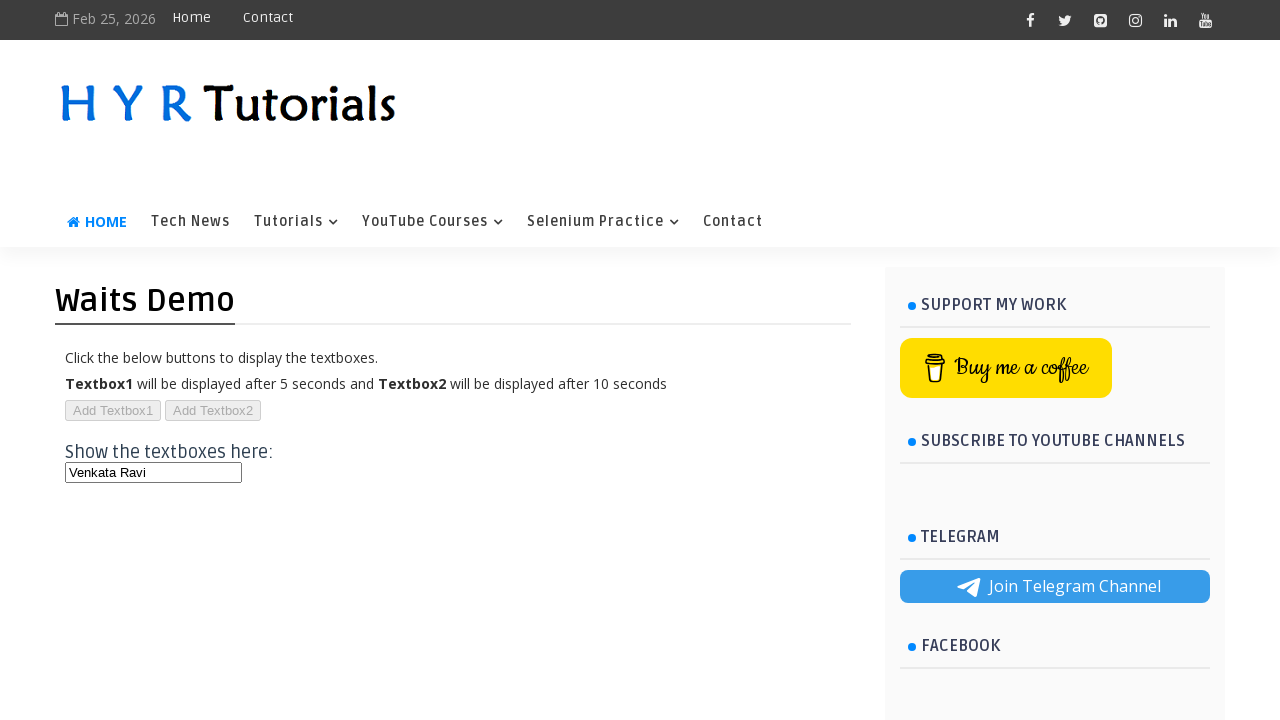

Filled second dynamically added textbox with 'Yerragadda' on (//input[@id='txt2'])[1]
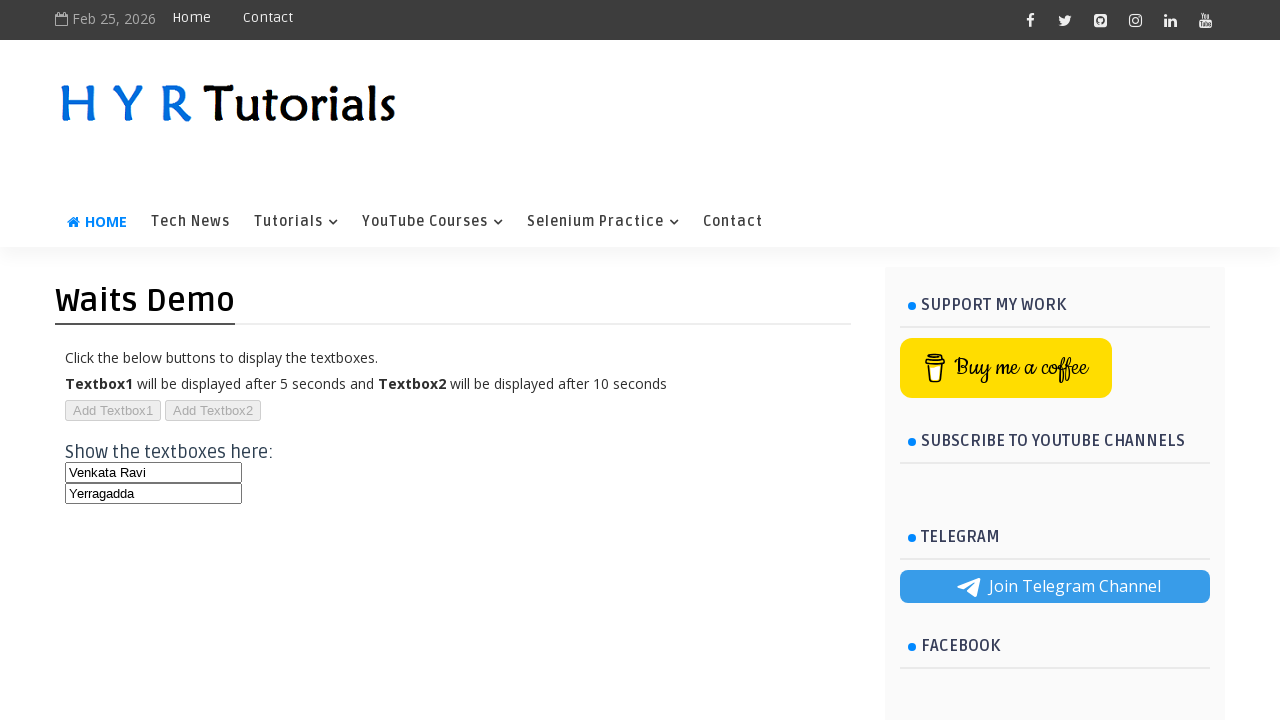

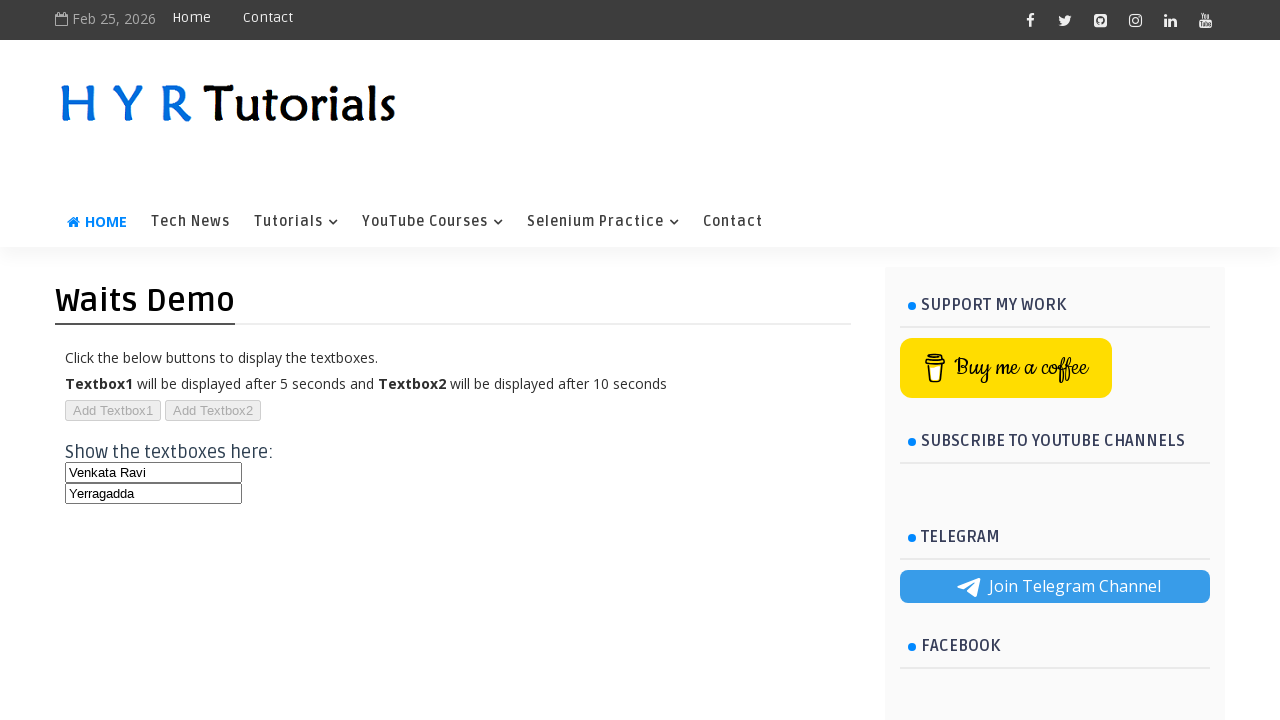